Tests opting out of A/B tests by forging an optimizely opt-out cookie on the target page, then refreshing to verify the page shows "No A/B Test" heading.

Starting URL: http://the-internet.herokuapp.com/abtest

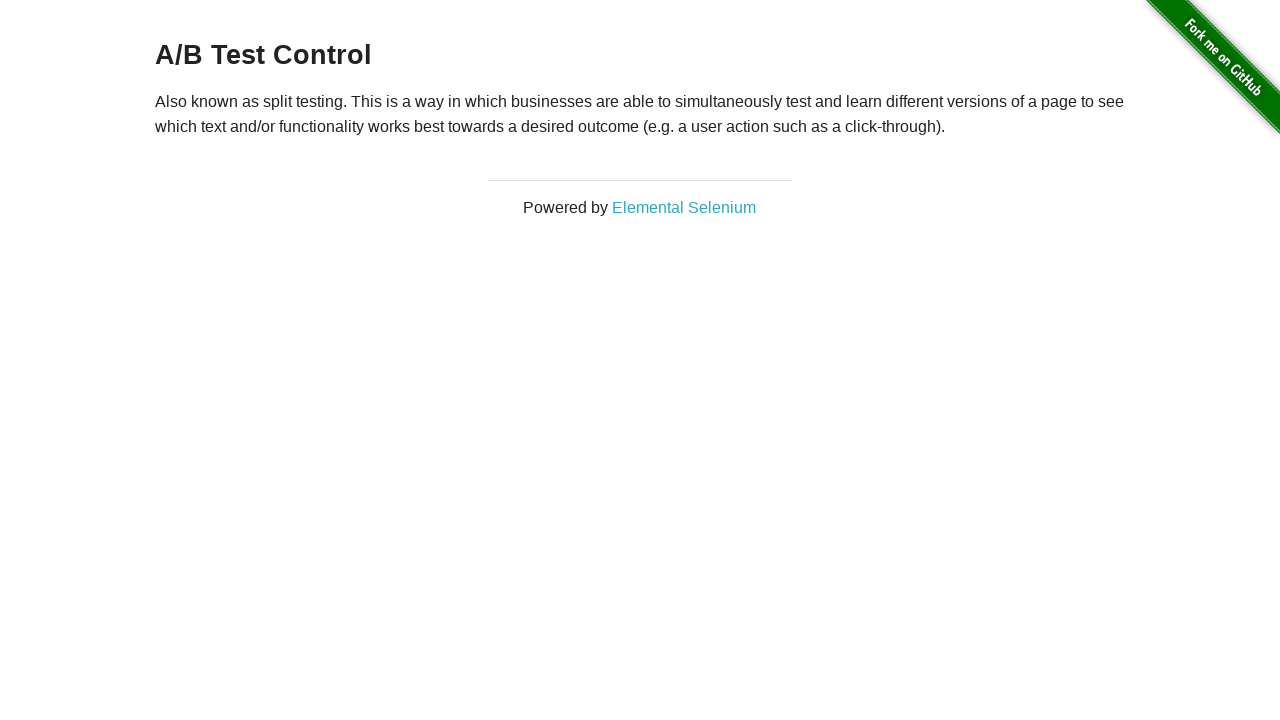

Retrieved initial heading text from A/B test page
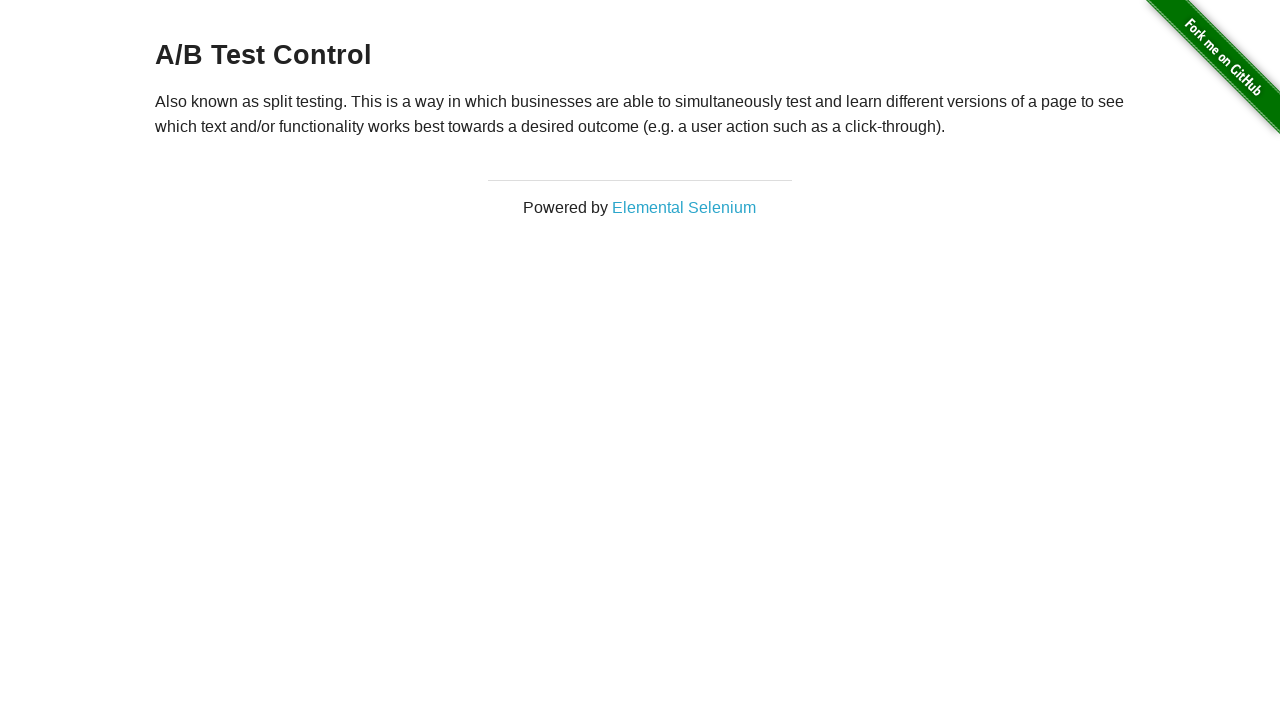

Verified heading shows either A/B Test Variation 1 or A/B Test Control
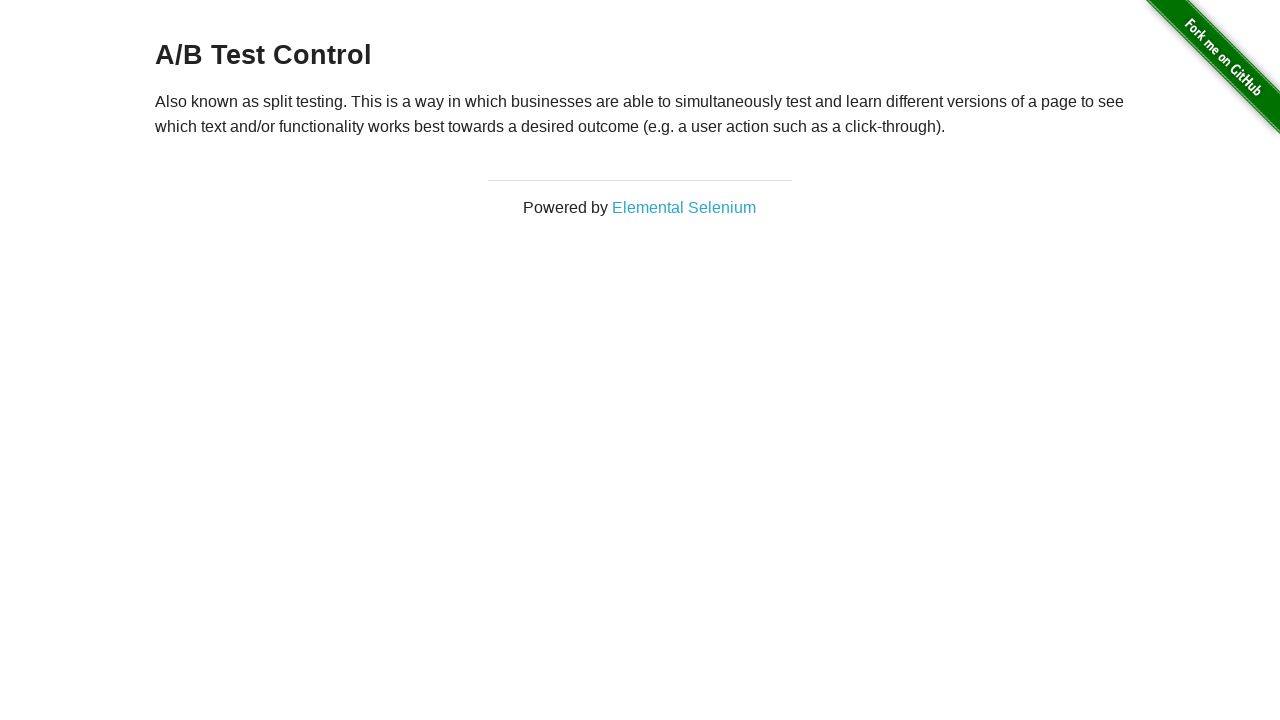

Added optimizelyOptOut cookie to browser context
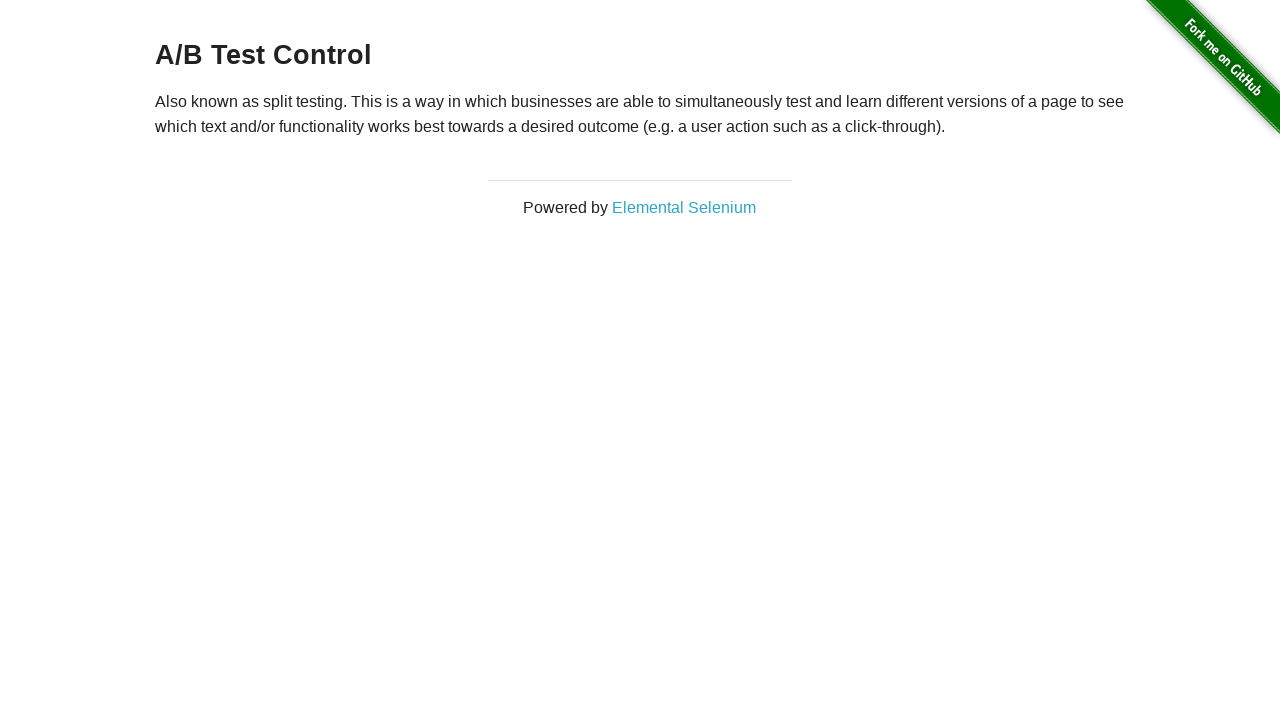

Refreshed page to apply opt-out cookie
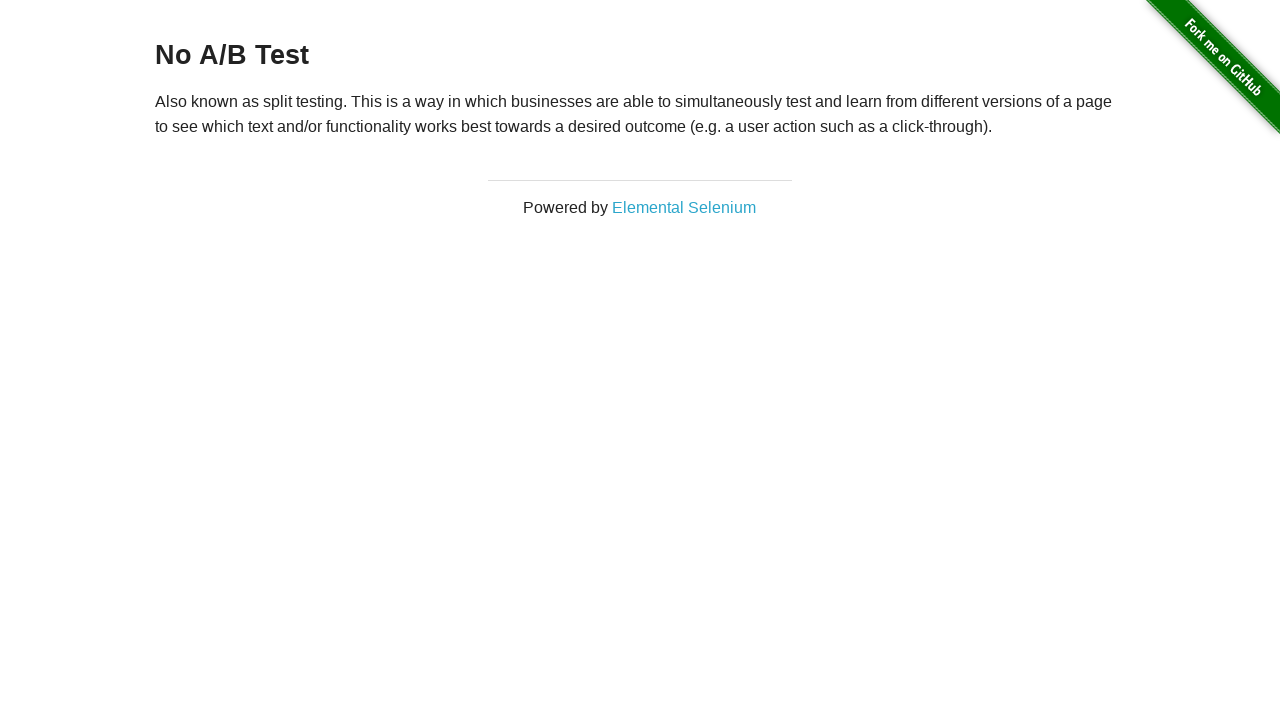

Retrieved heading text after page refresh
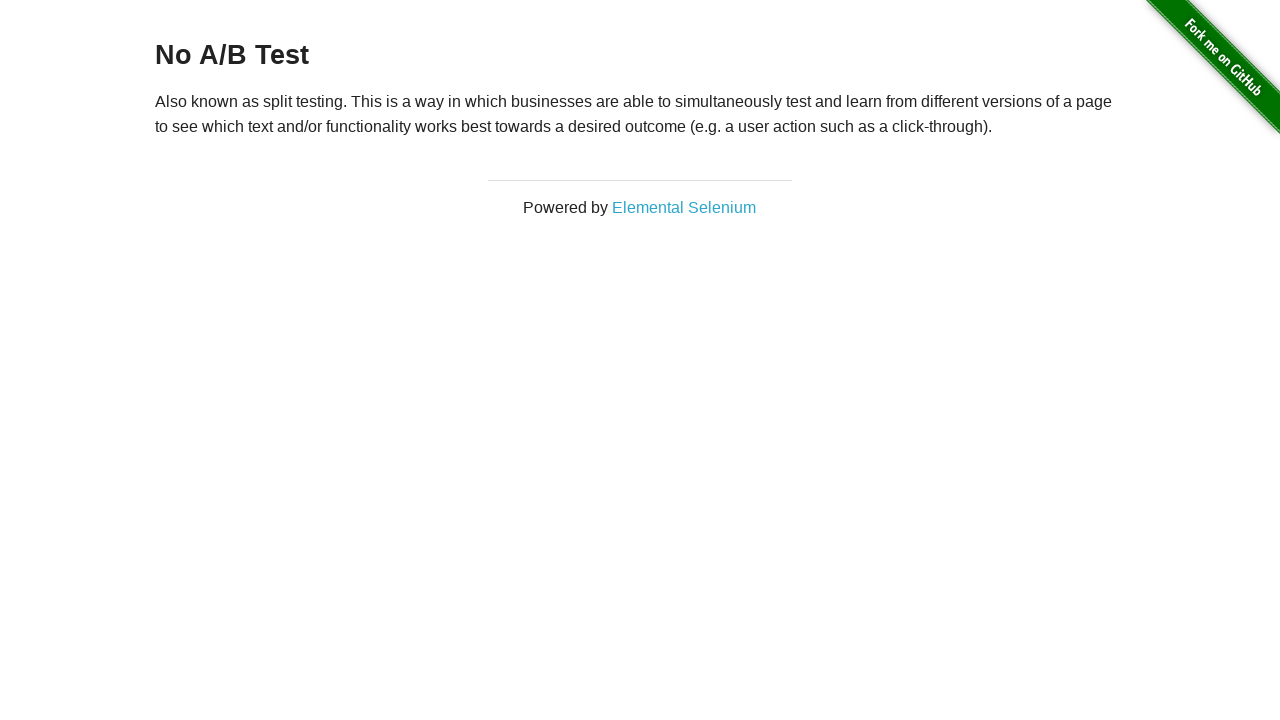

Verified heading shows 'No A/B Test' - opt-out successful
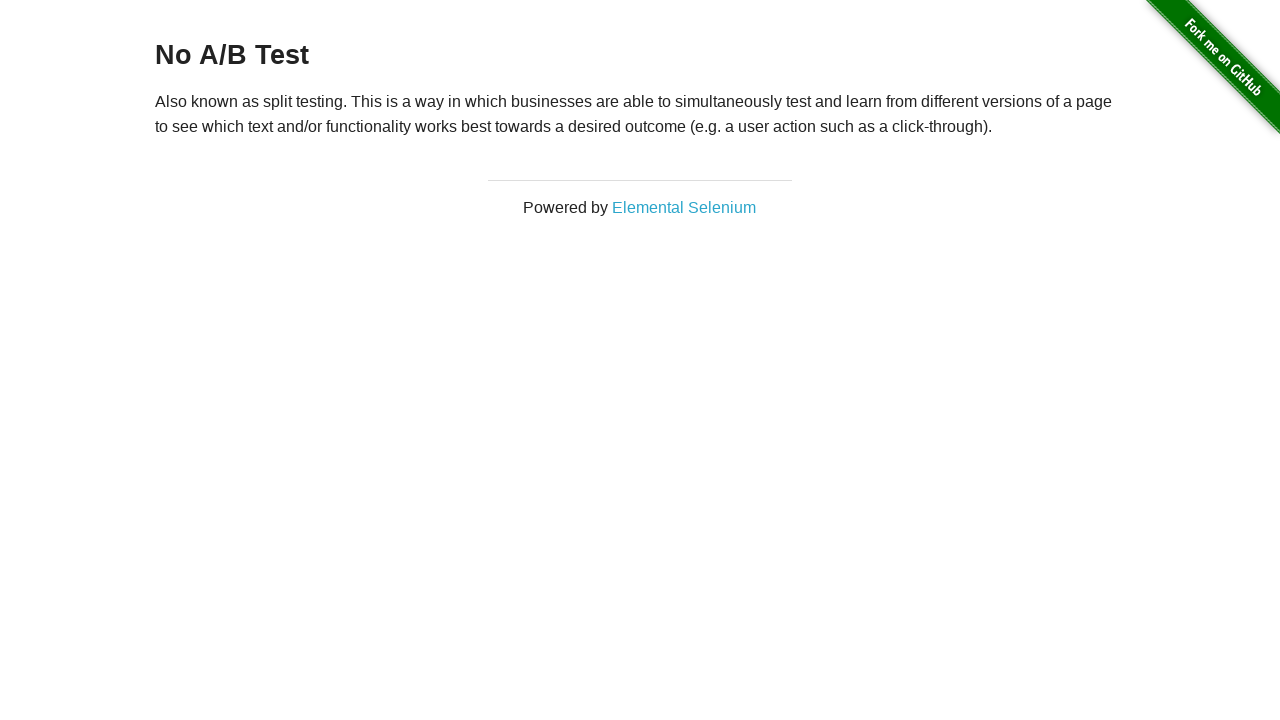

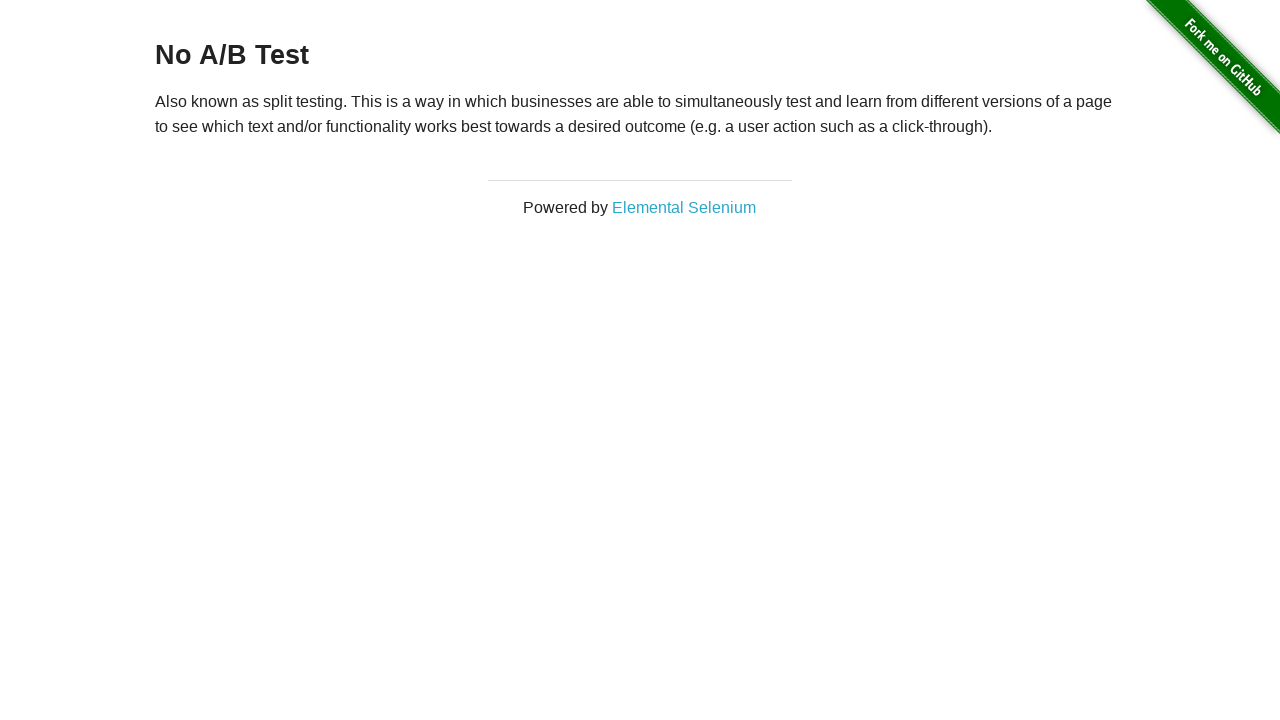